Tests dropdown menu interaction by selecting options from a select element using both index-based and text-based selection methods.

Starting URL: https://www.globalsqa.com/demo-site/select-dropdown-menu/

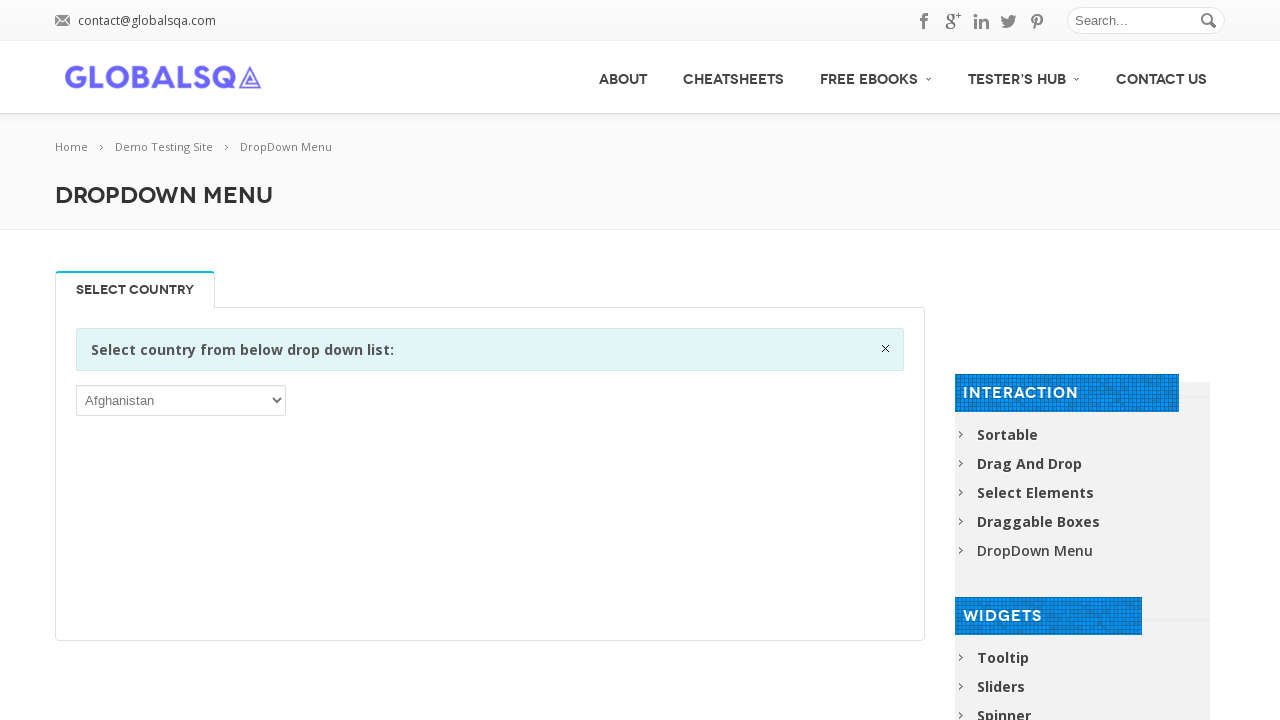

Selected dropdown option at index 4 on xpath=//*[@id='post-2646']/div[2]/div/div/div/p/select
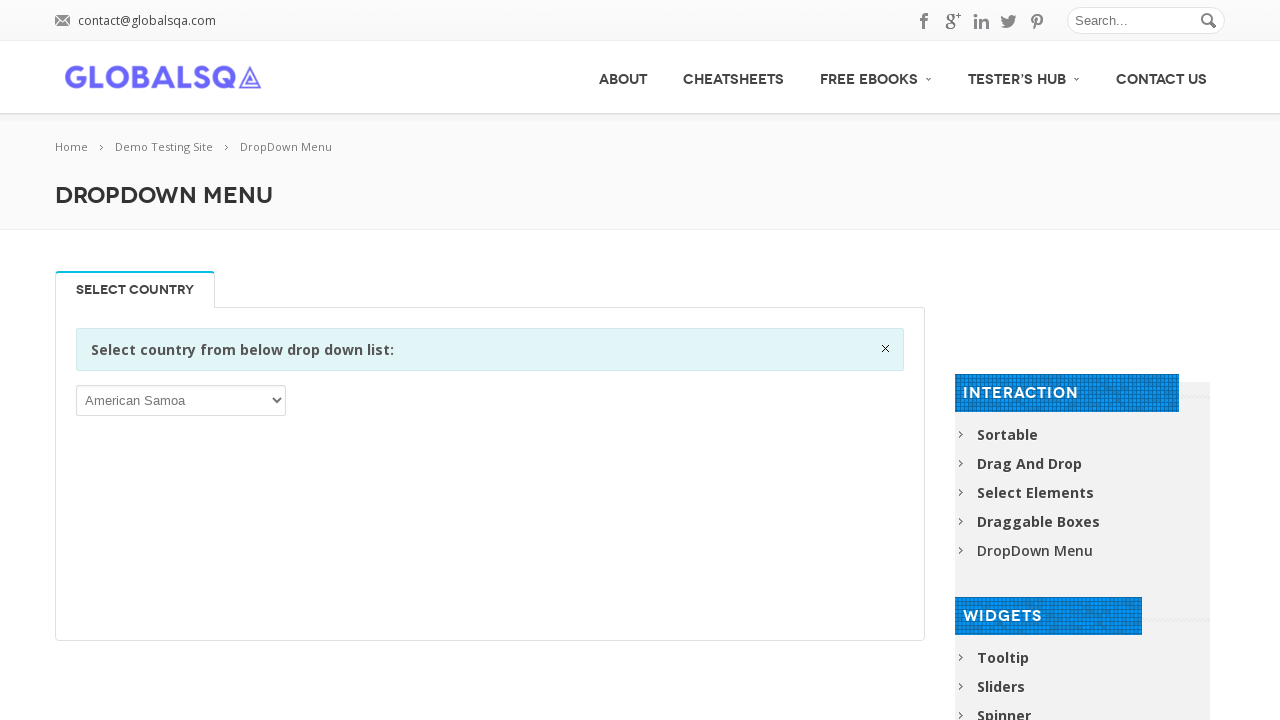

Selected dropdown option with text 'Aruba' on xpath=//*[@id='post-2646']/div[2]/div/div/div/p/select
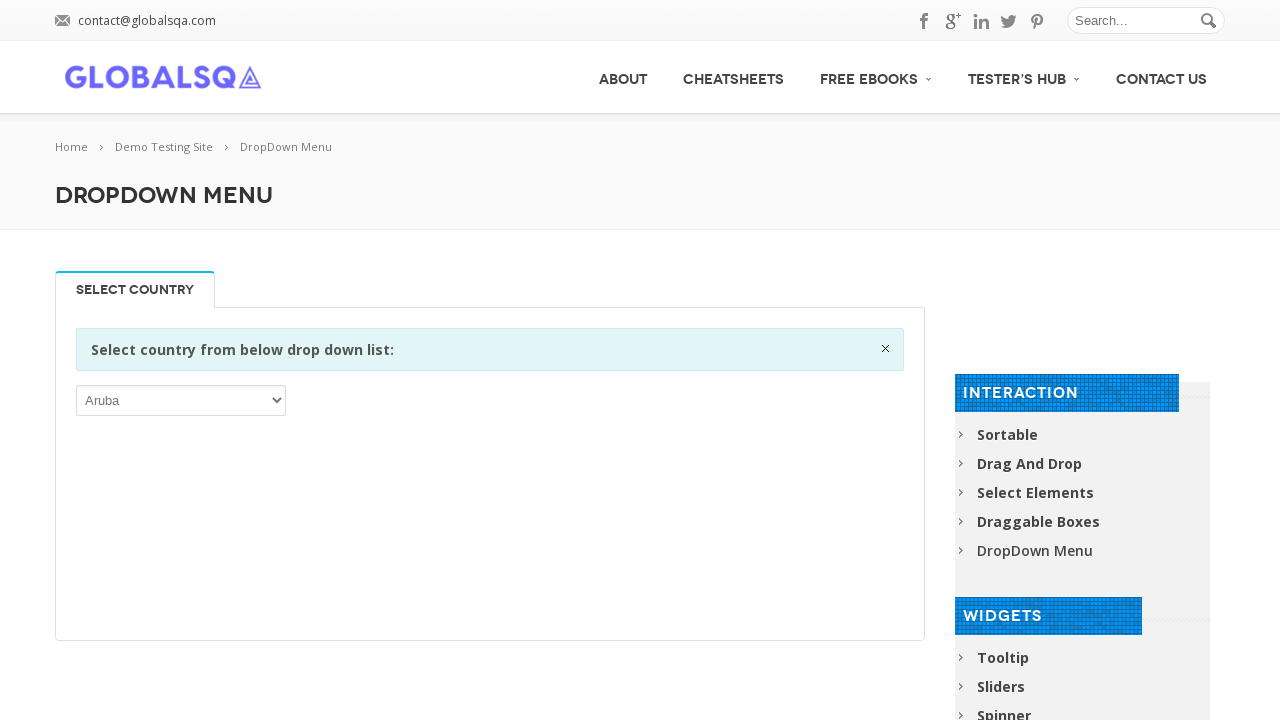

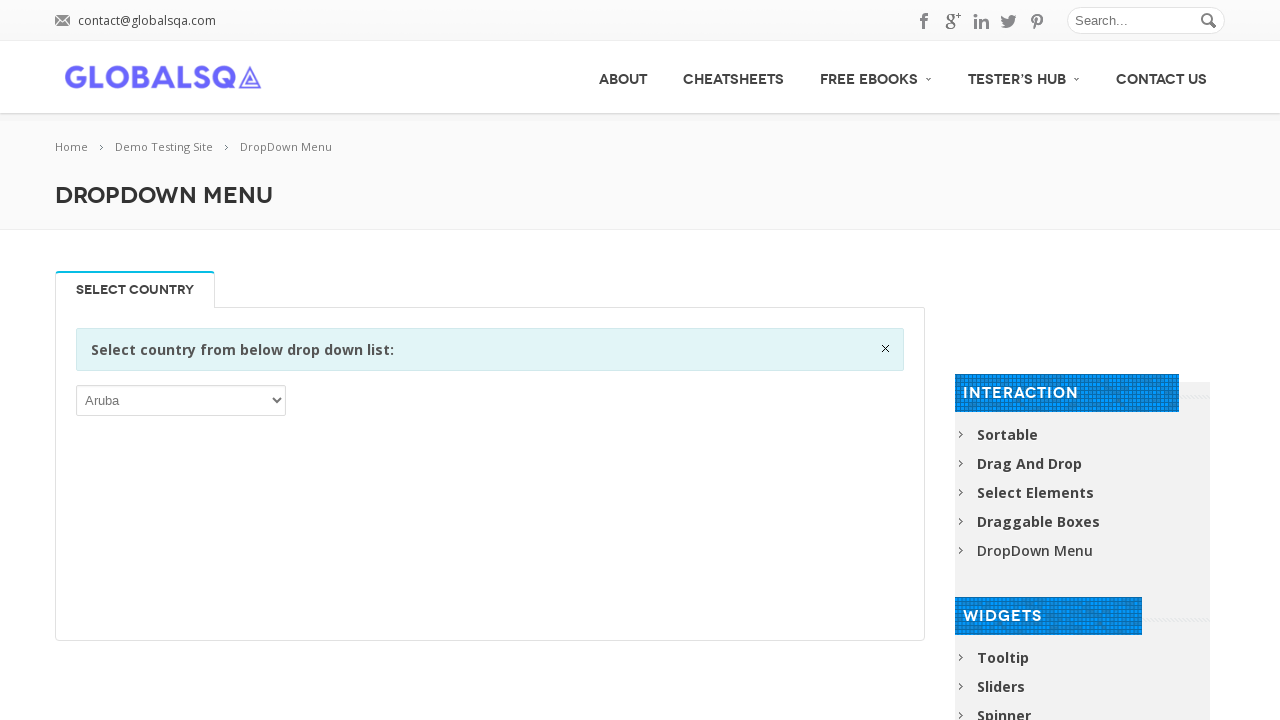